Tests a student registration form by filling in personal details (name, email, phone), selecting gender via radio button, checking hobby checkboxes, entering address, and submitting the form.

Starting URL: https://demoqa.com/automation-practice-form

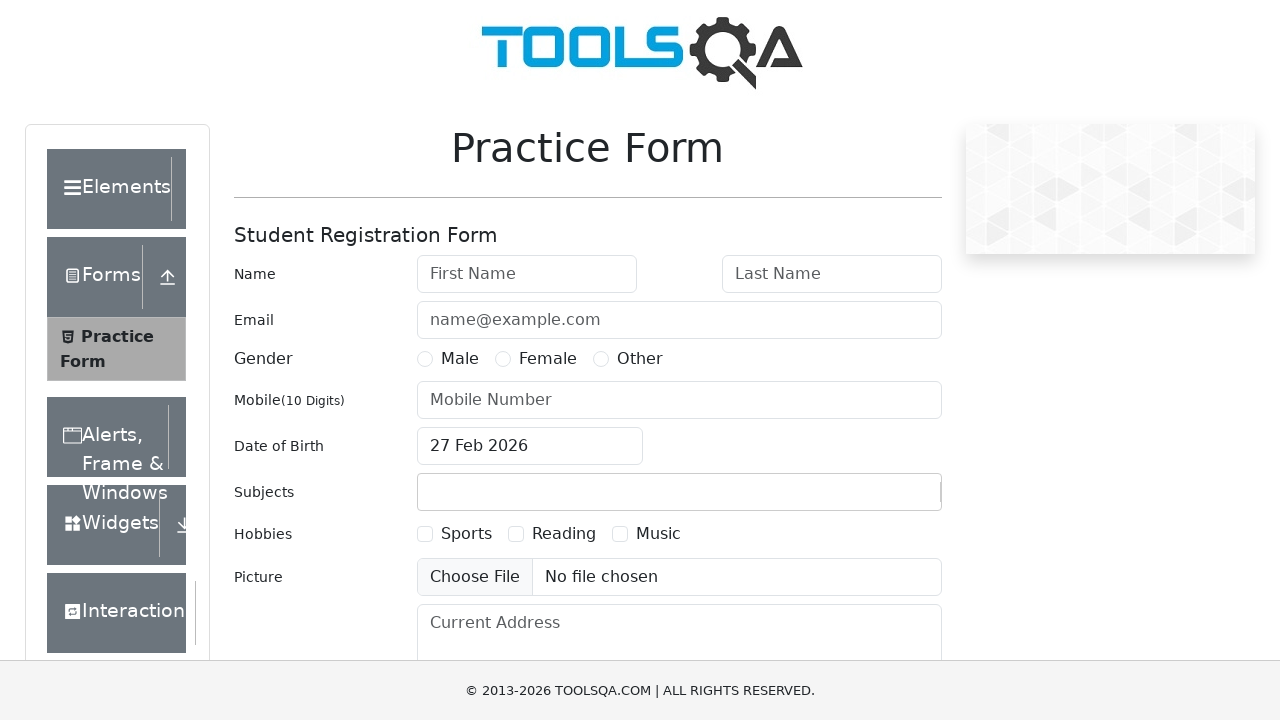

Filled first name field with 'Marcus' on #firstName
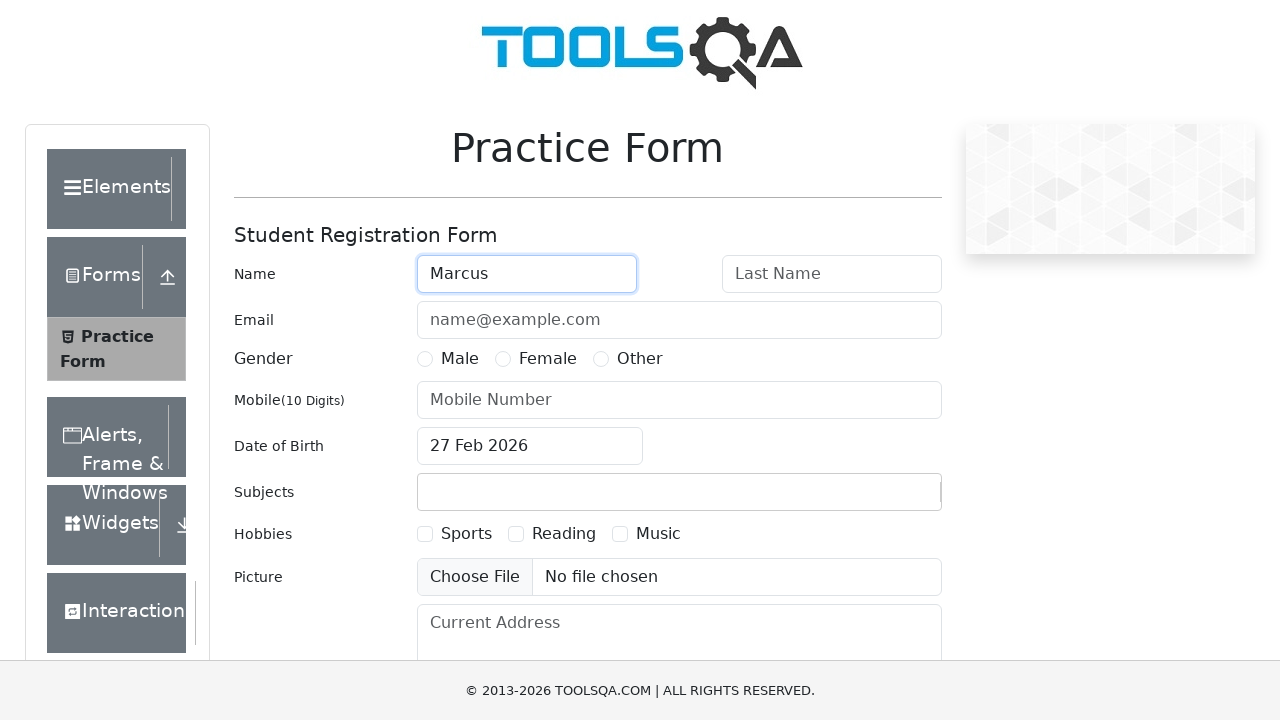

Filled last name field with 'Johnson' on #lastName
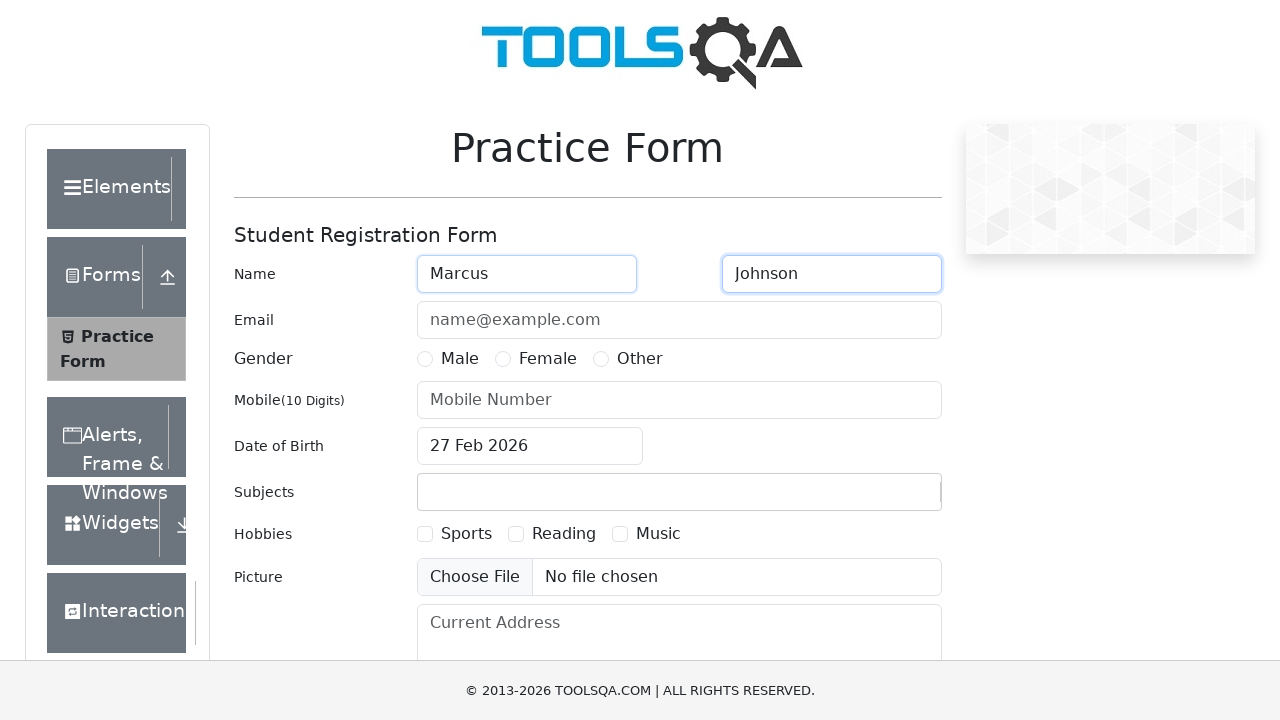

Filled email field with 'marcus.johnson@example.com' on #userEmail
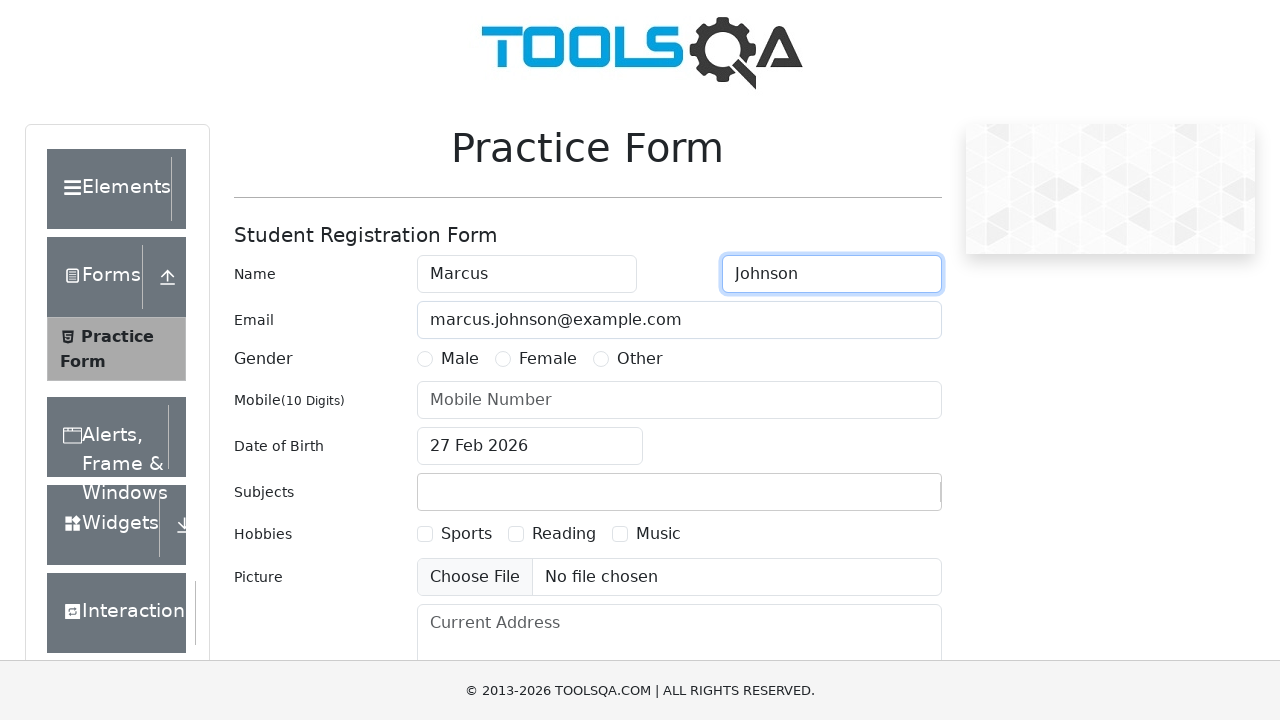

Filled phone number field with '9876543210' on #userNumber
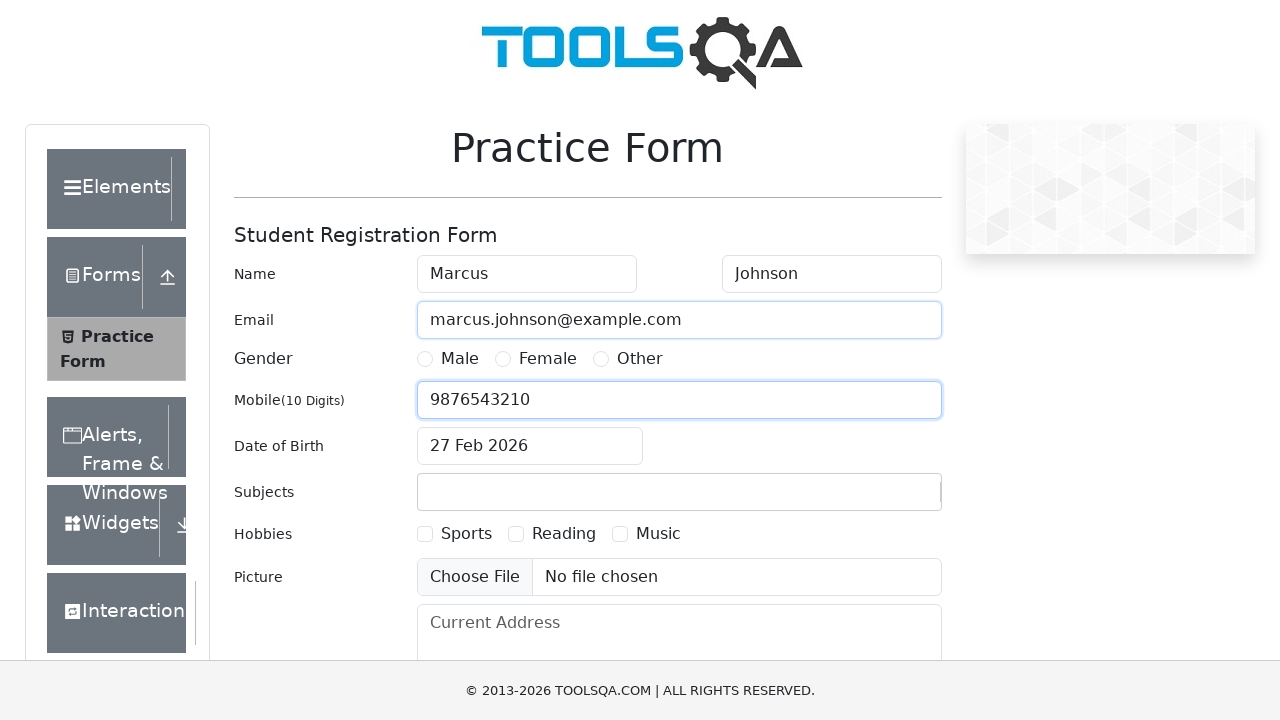

Selected Male gender option at (460, 359) on [for='gender-radio-1']
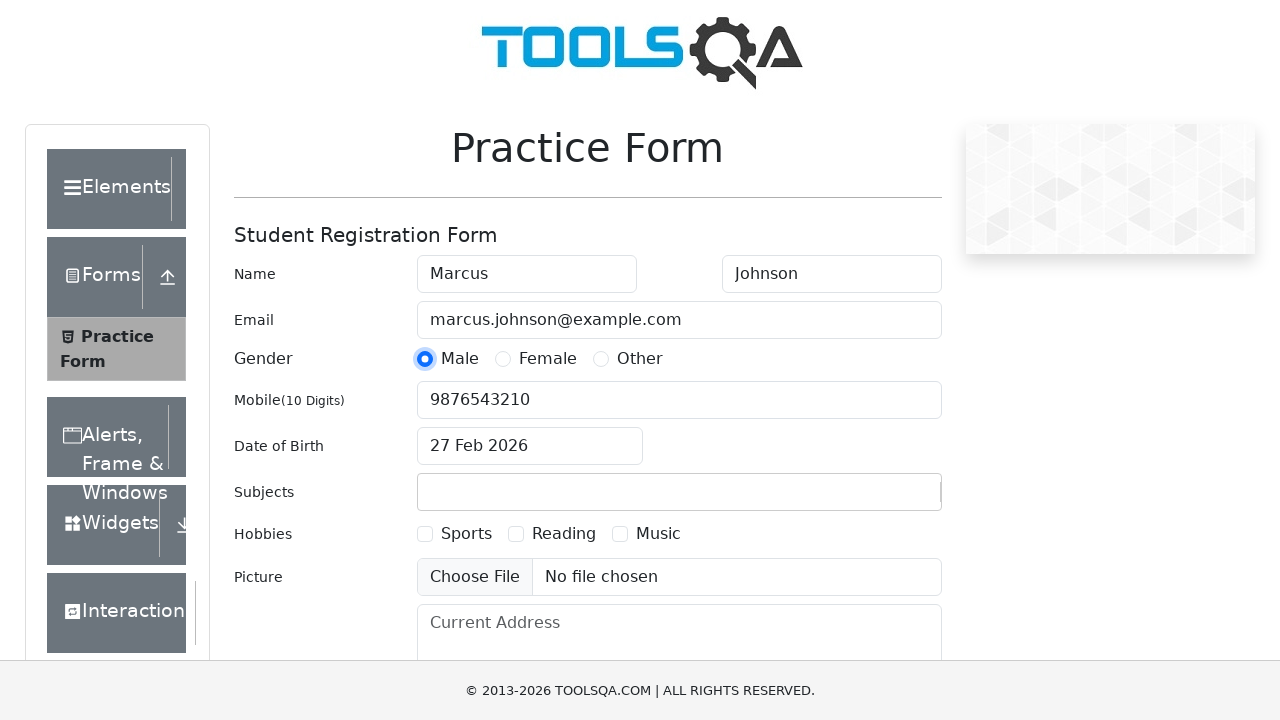

Checked Sports hobby checkbox at (466, 534) on [for='hobbies-checkbox-1']
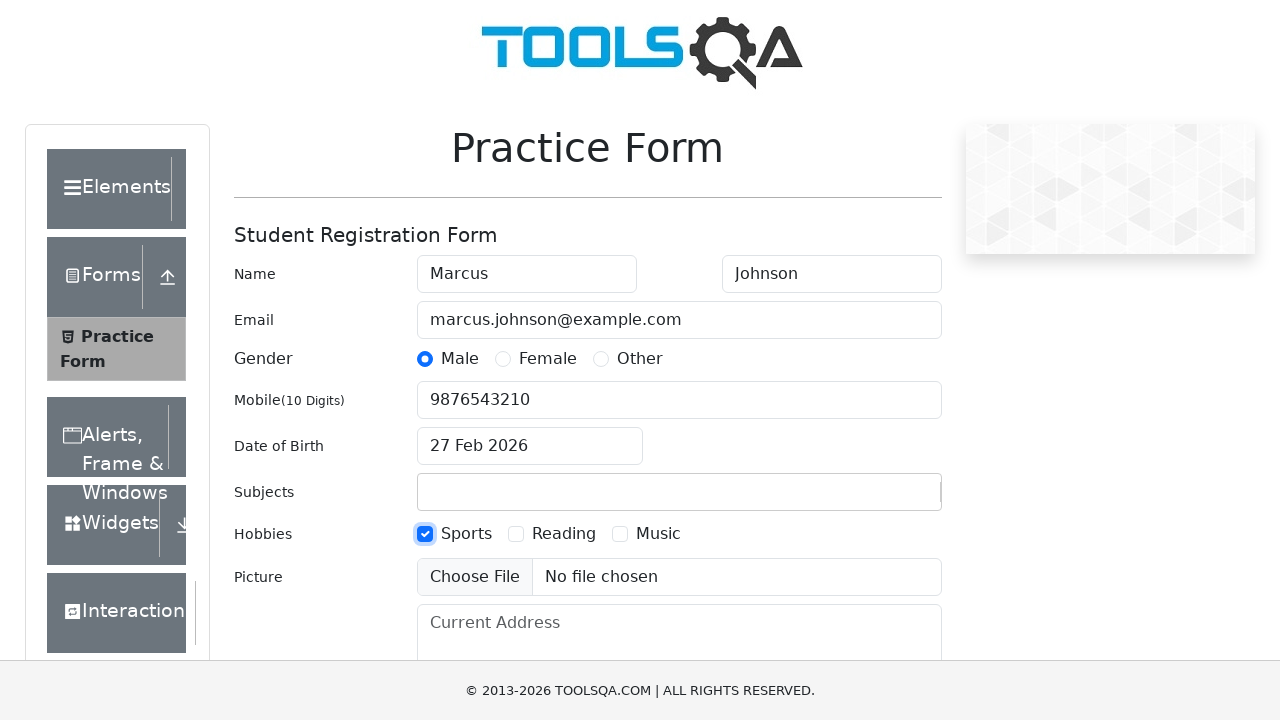

Checked Reading hobby checkbox at (564, 534) on [for='hobbies-checkbox-2']
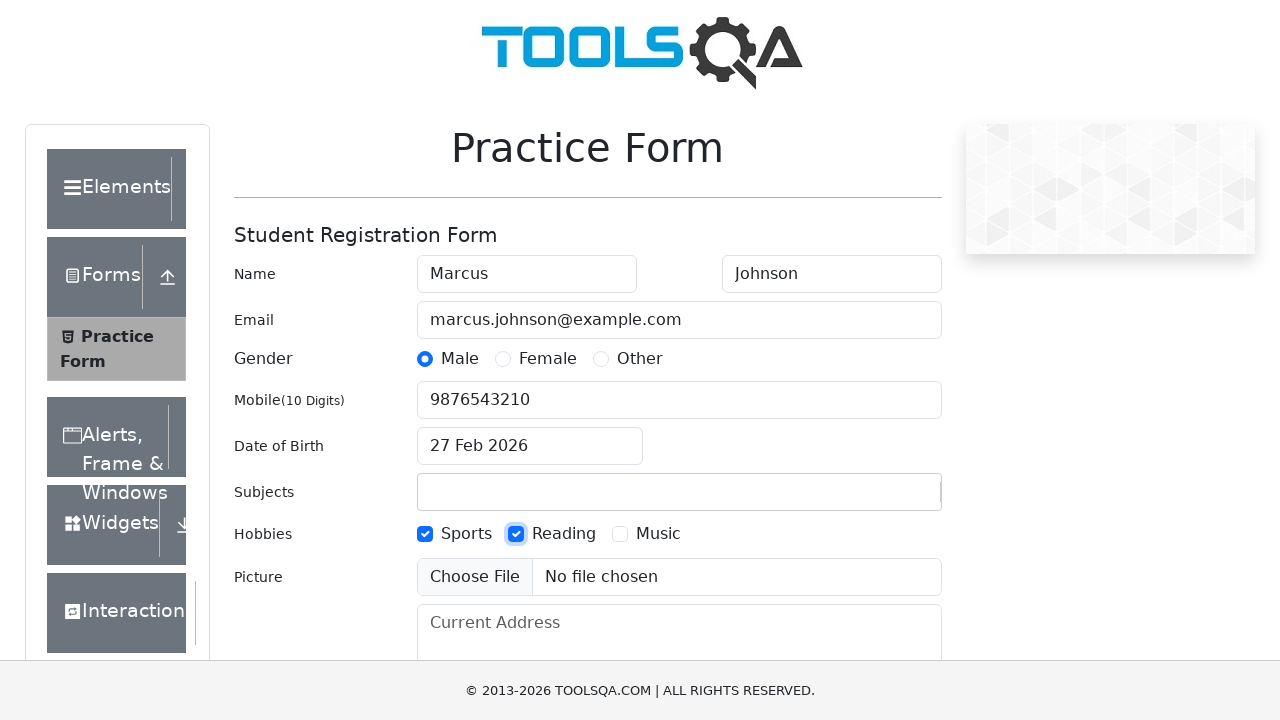

Filled current address with '123 Main Street, New York' on #currentAddress
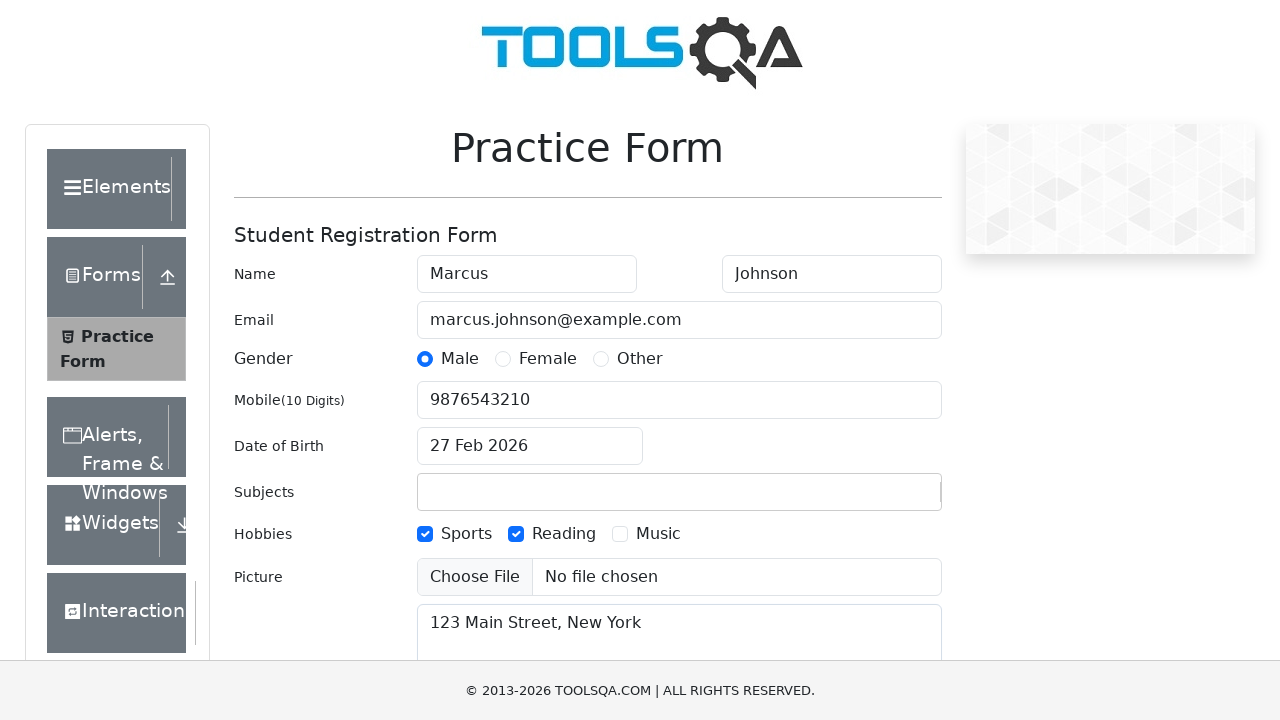

Clicked submit button to submit the form at (885, 499) on #submit
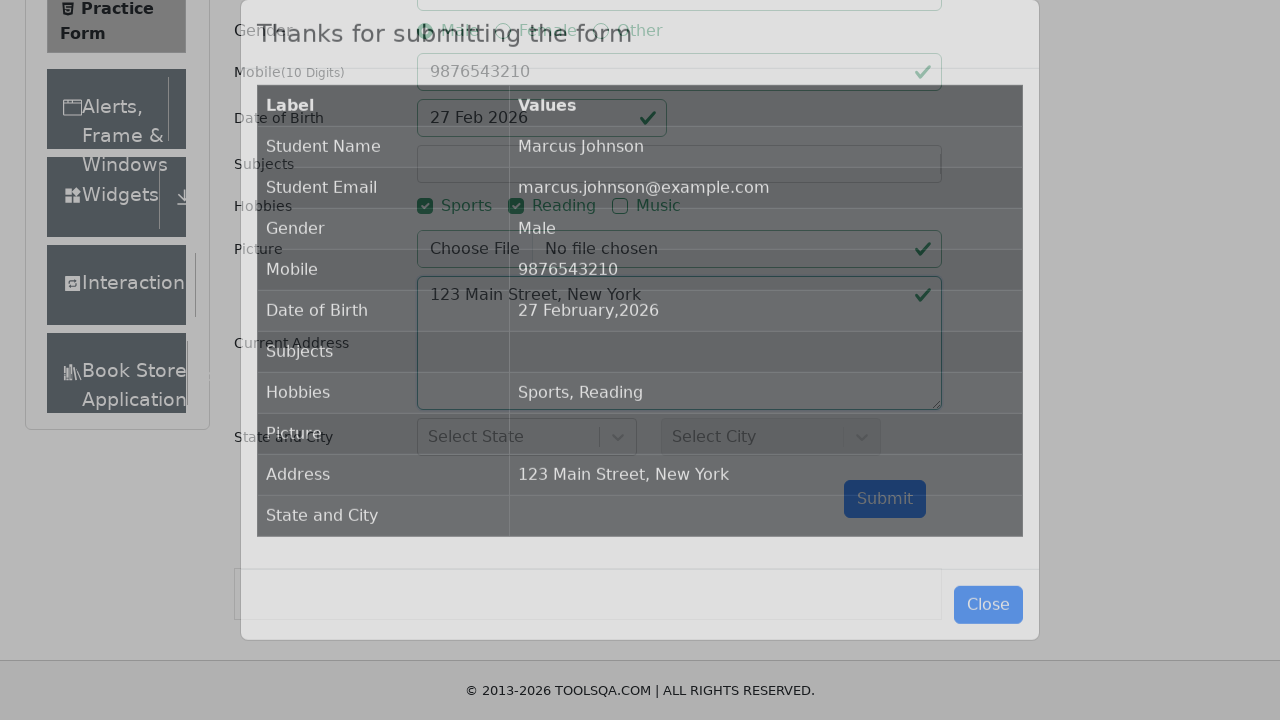

Registration success modal appeared
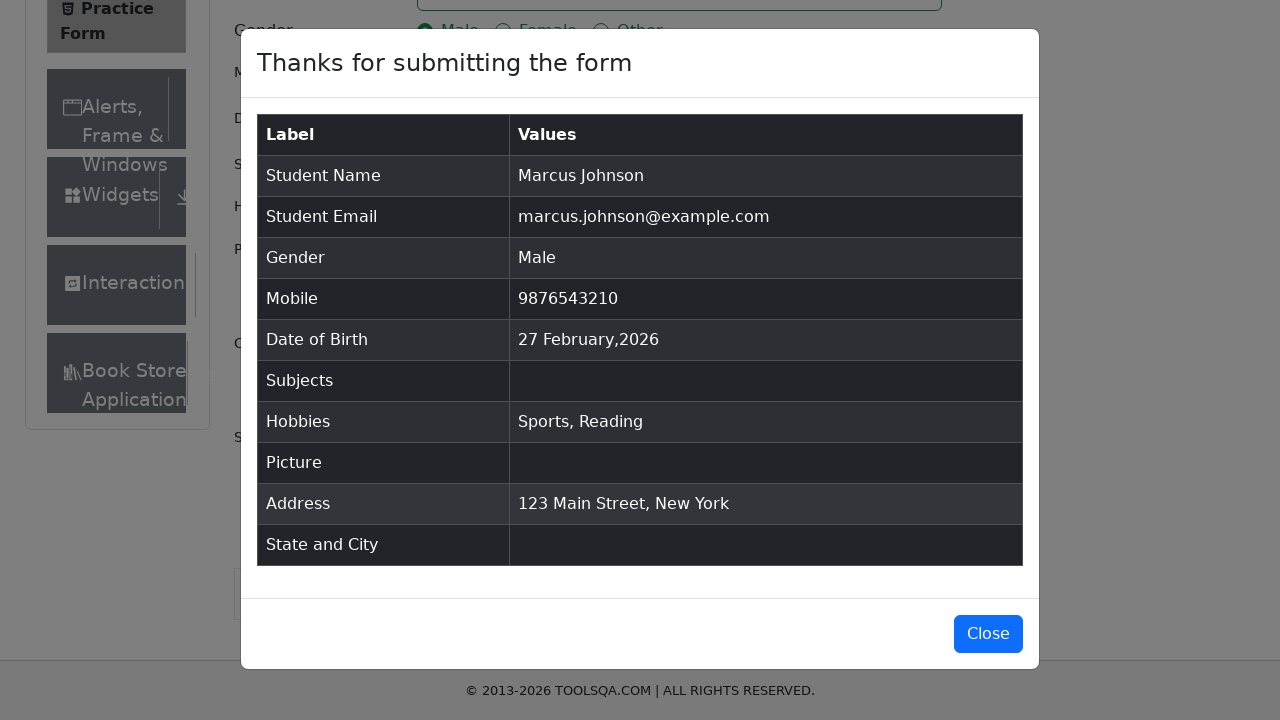

Closed registration success modal at (988, 634) on #closeLargeModal
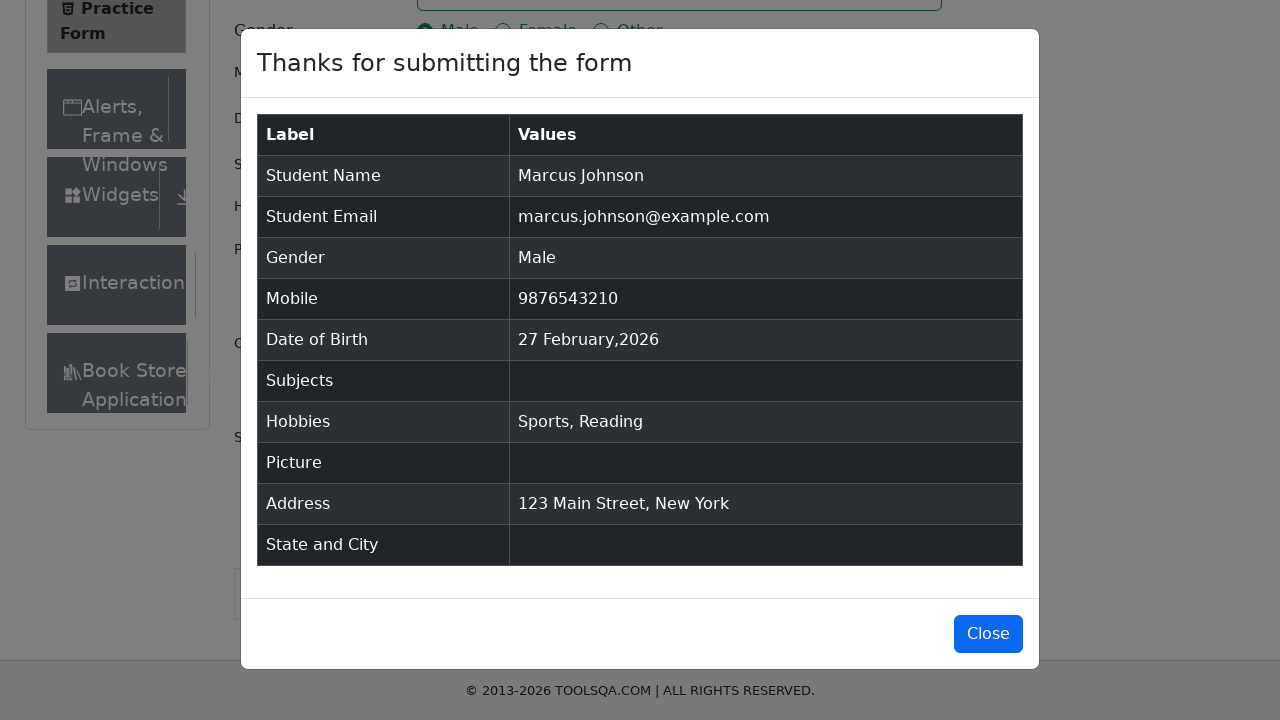

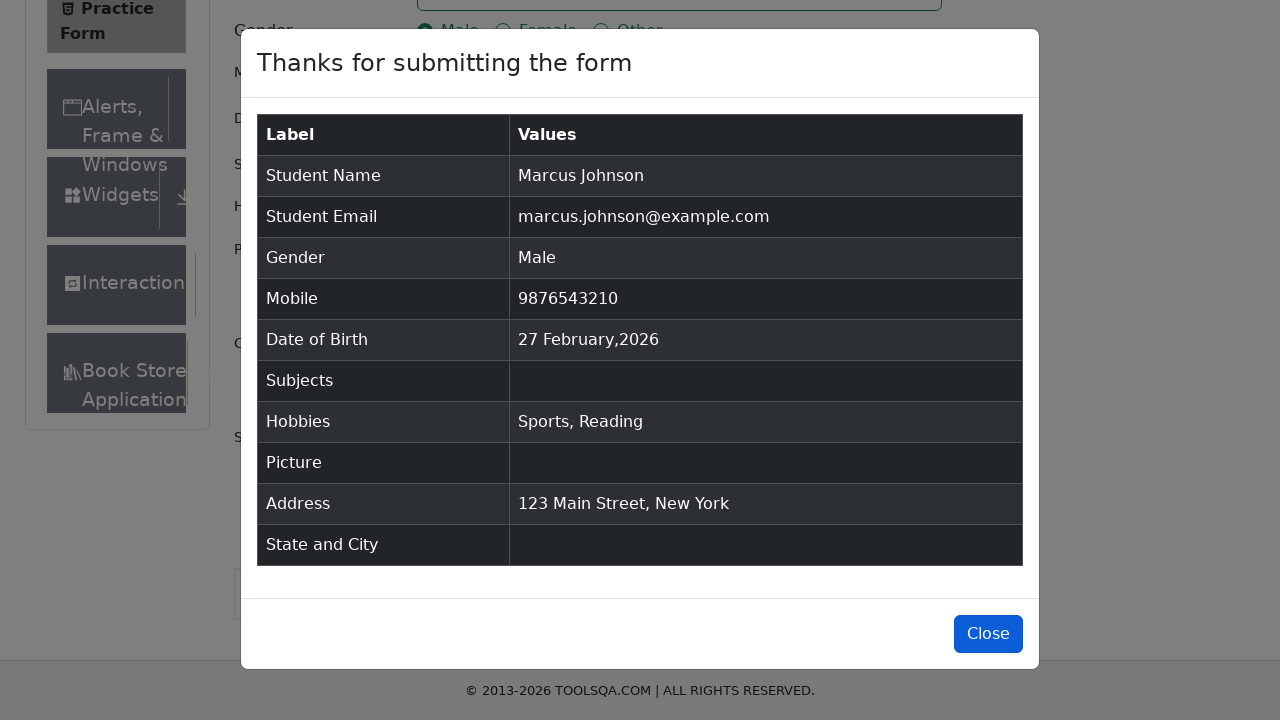